Tests marking all todo items as completed using the "Mark all as complete" checkbox.

Starting URL: https://demo.playwright.dev/todomvc

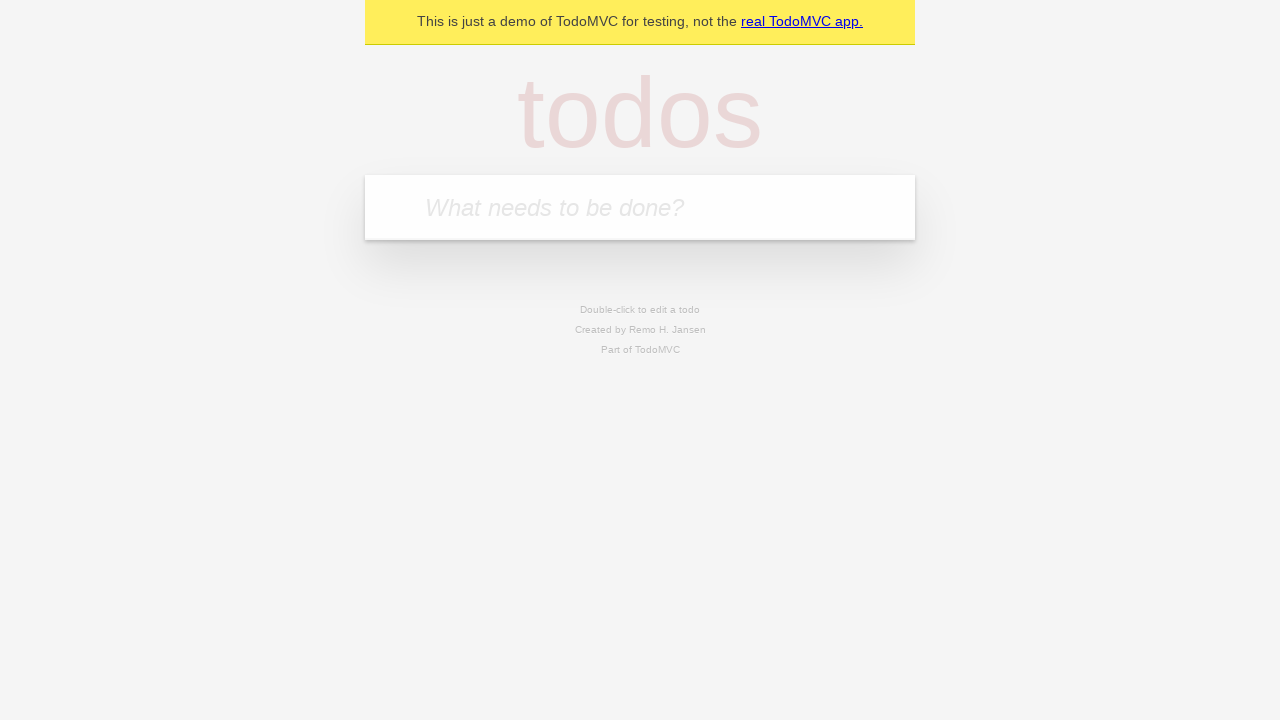

Navigated to TodoMVC demo application
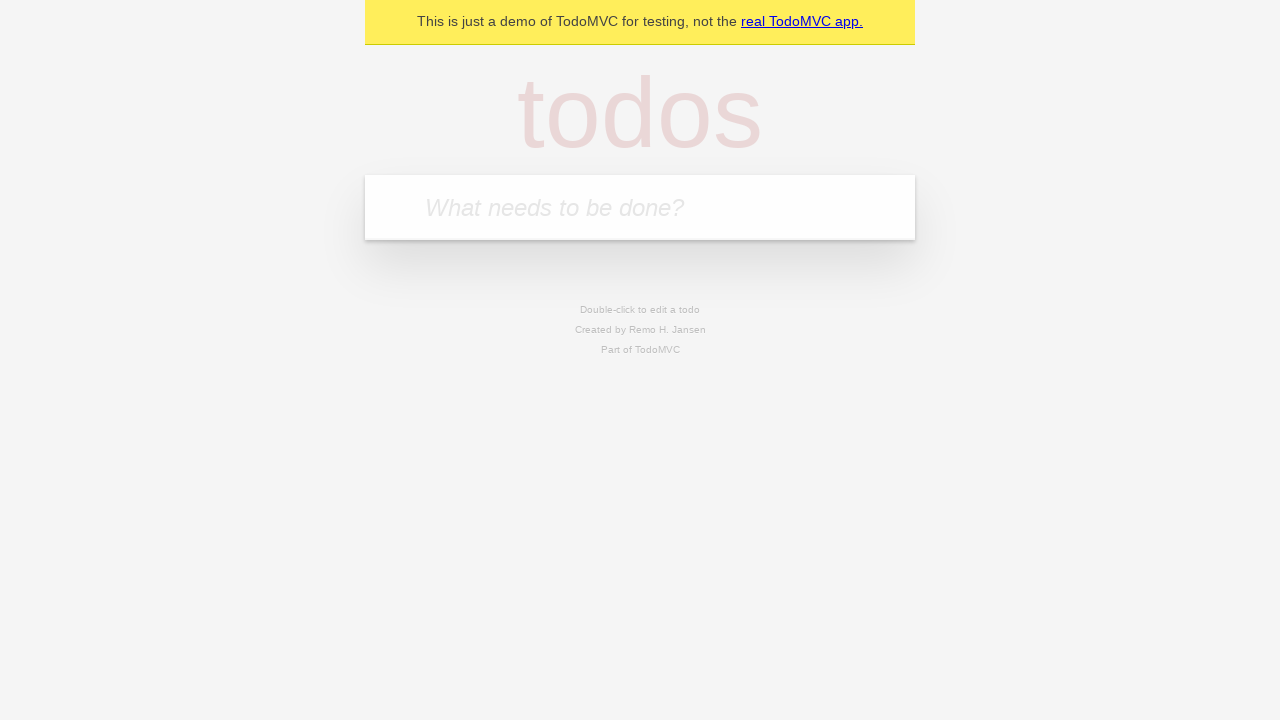

Located the 'What needs to be done?' input field
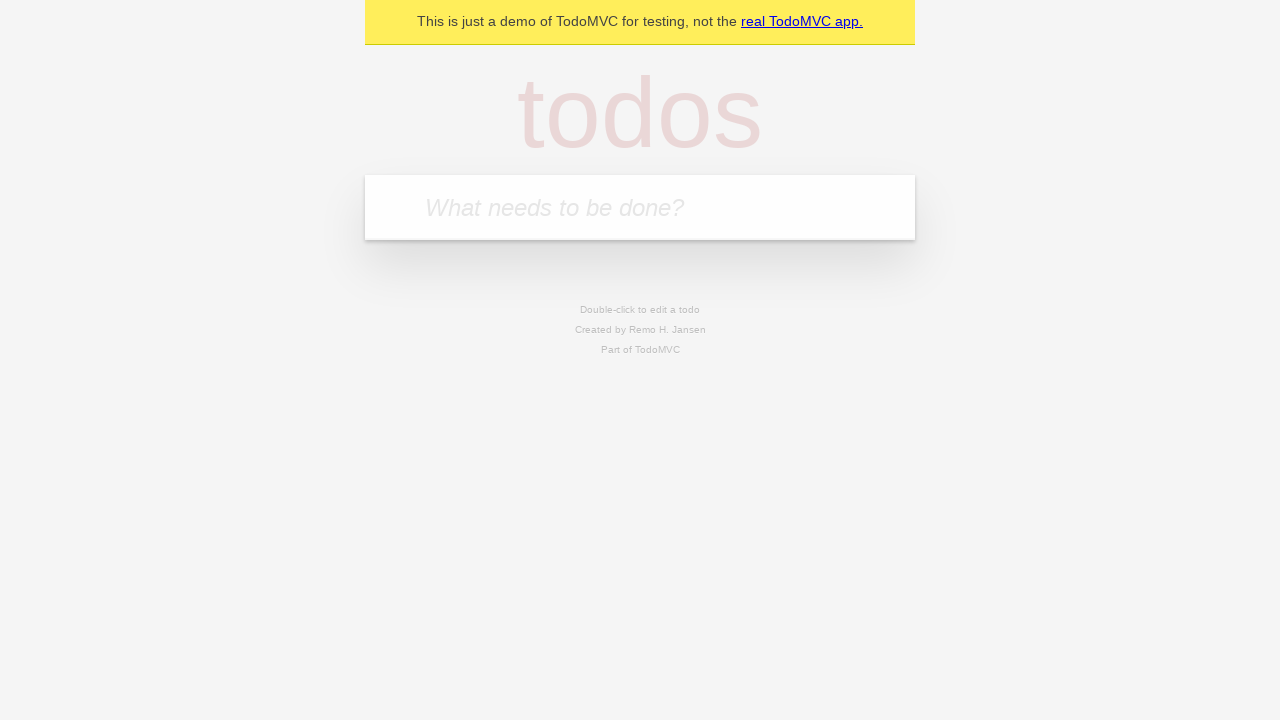

Filled todo input with 'buy some cheese' on internal:attr=[placeholder="What needs to be done?"i]
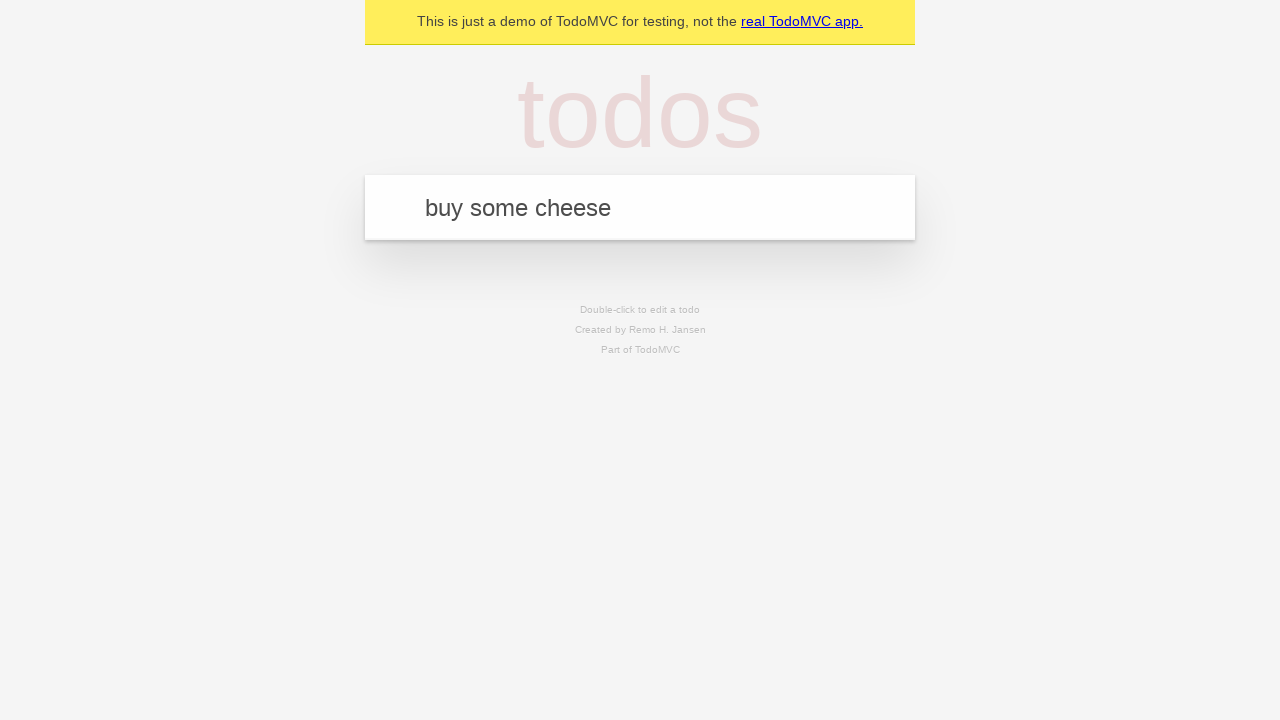

Pressed Enter to add 'buy some cheese' to the todo list on internal:attr=[placeholder="What needs to be done?"i]
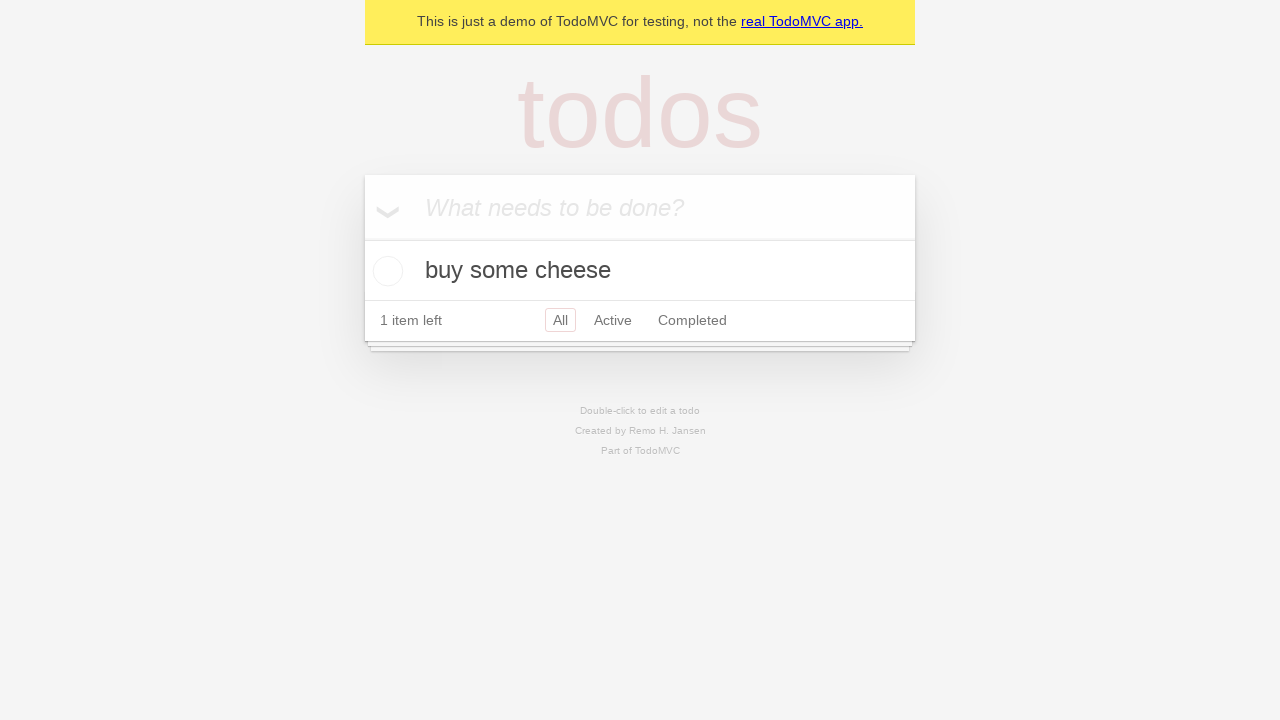

Filled todo input with 'feed the cat' on internal:attr=[placeholder="What needs to be done?"i]
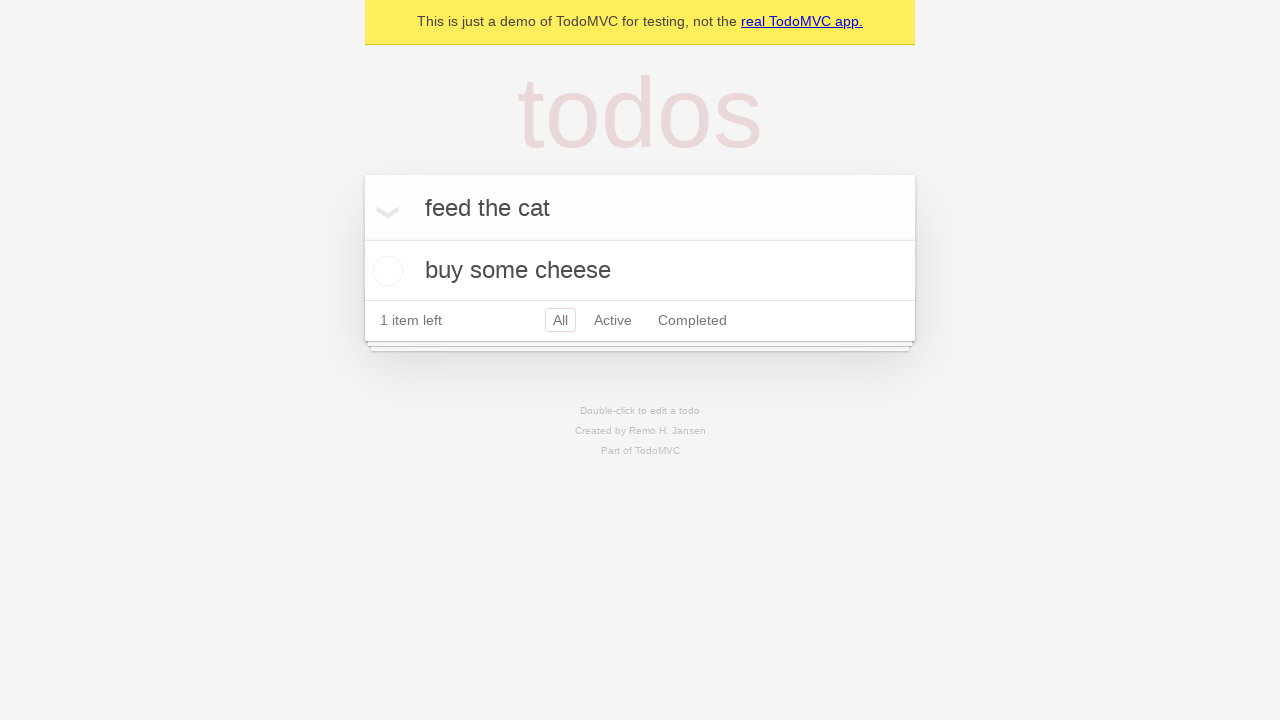

Pressed Enter to add 'feed the cat' to the todo list on internal:attr=[placeholder="What needs to be done?"i]
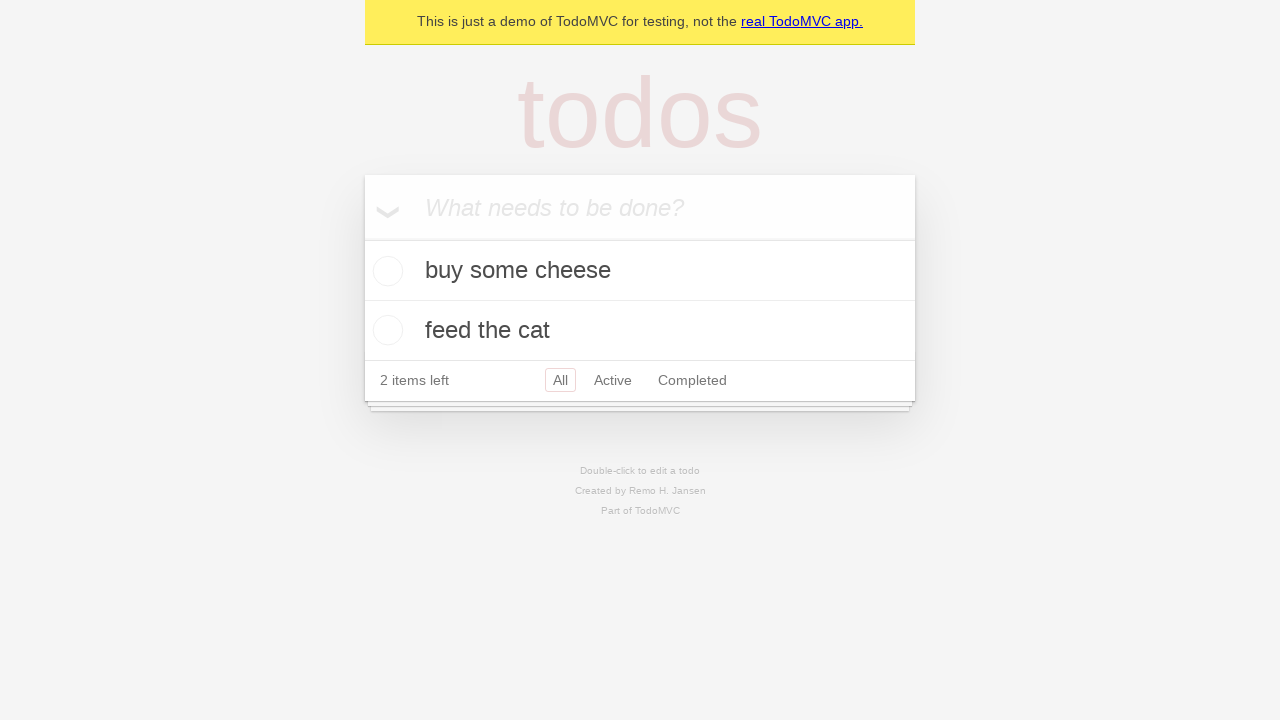

Filled todo input with 'book a doctors appointment' on internal:attr=[placeholder="What needs to be done?"i]
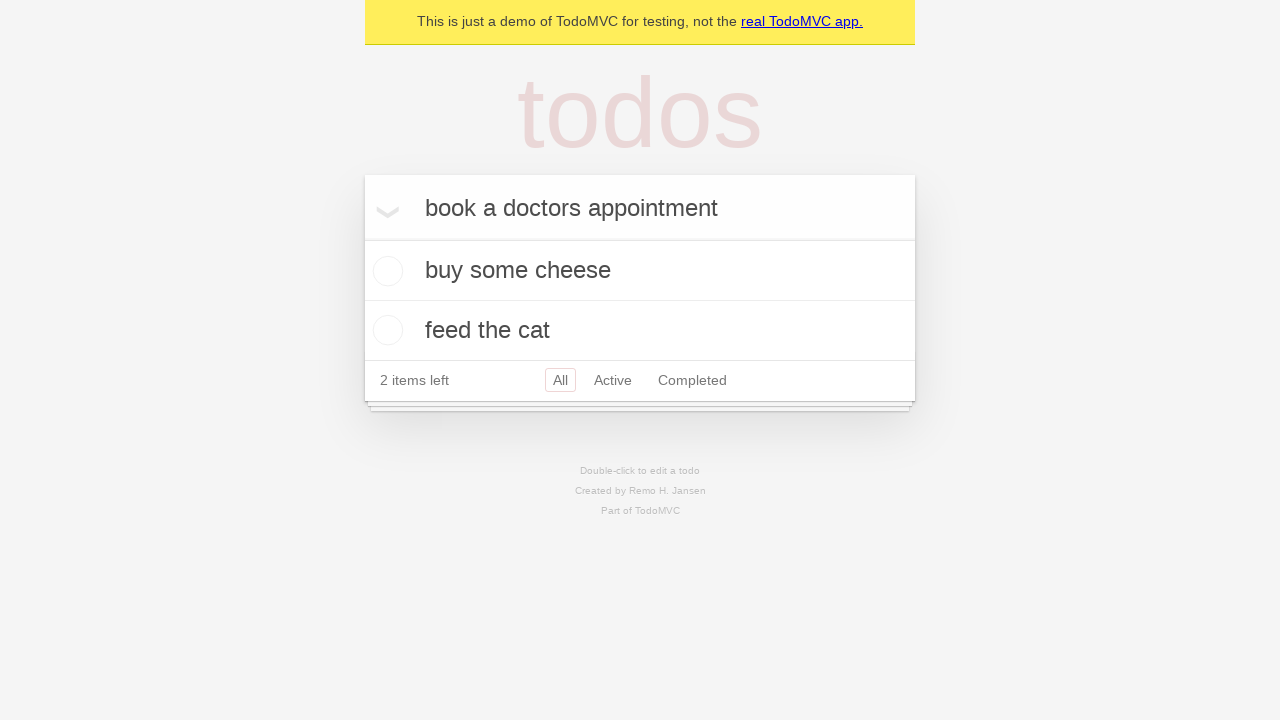

Pressed Enter to add 'book a doctors appointment' to the todo list on internal:attr=[placeholder="What needs to be done?"i]
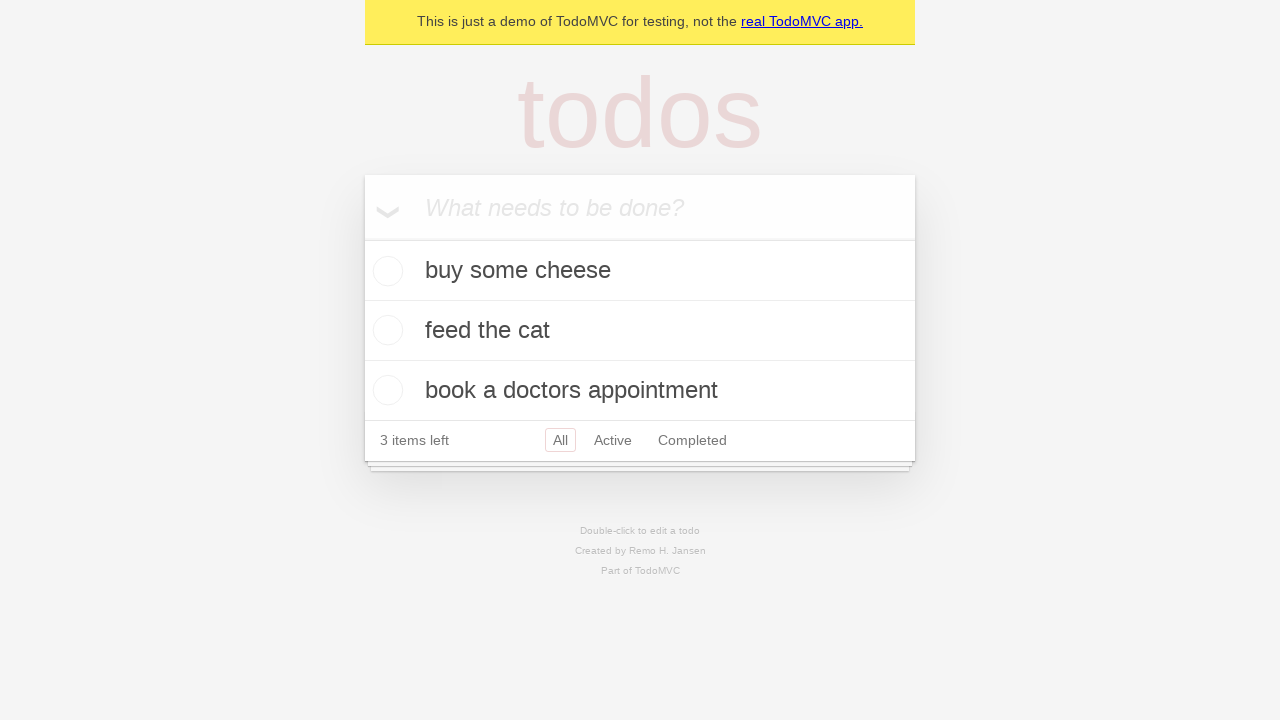

Clicked 'Mark all as complete' checkbox to mark all todos as completed at (362, 238) on internal:label="Mark all as complete"i
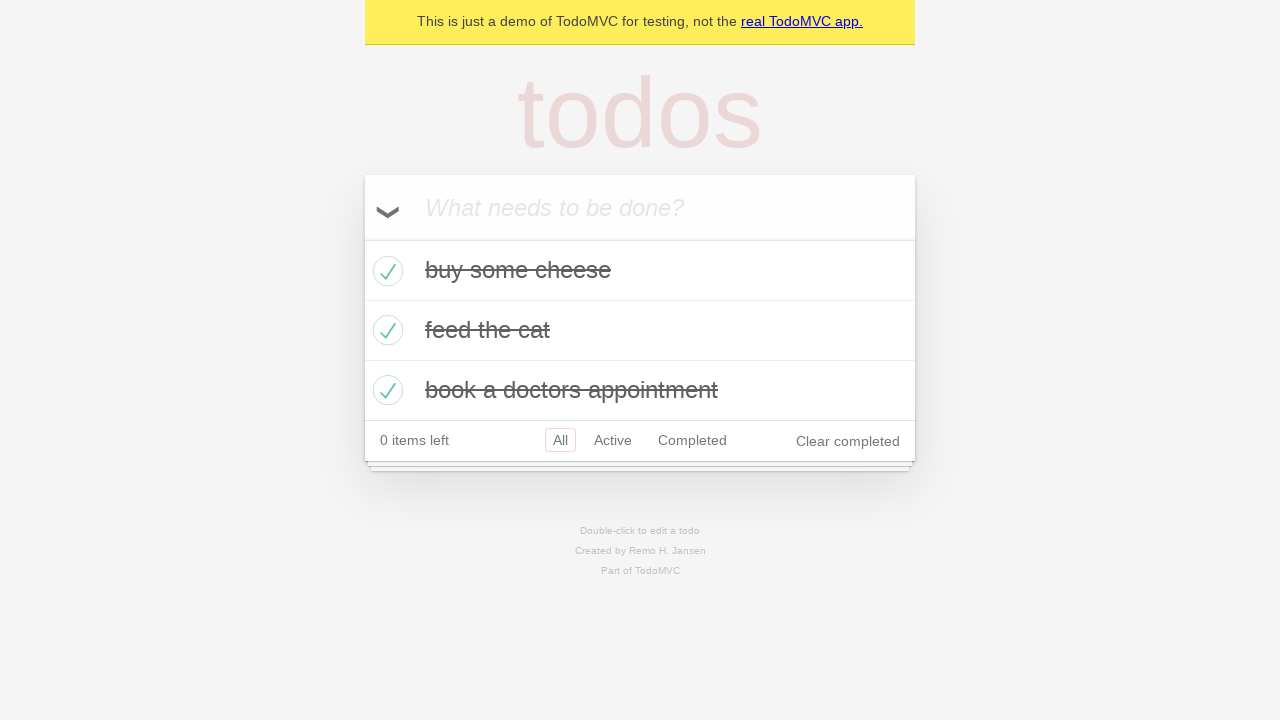

All todo items are now marked as completed
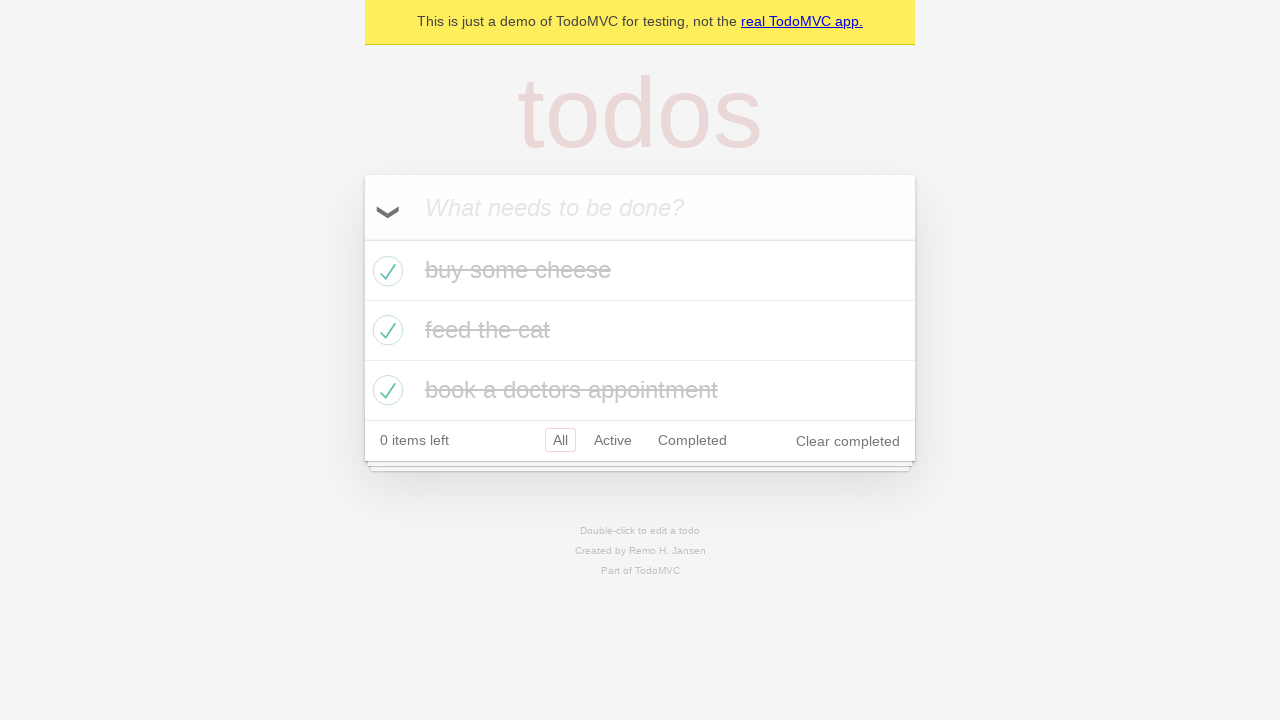

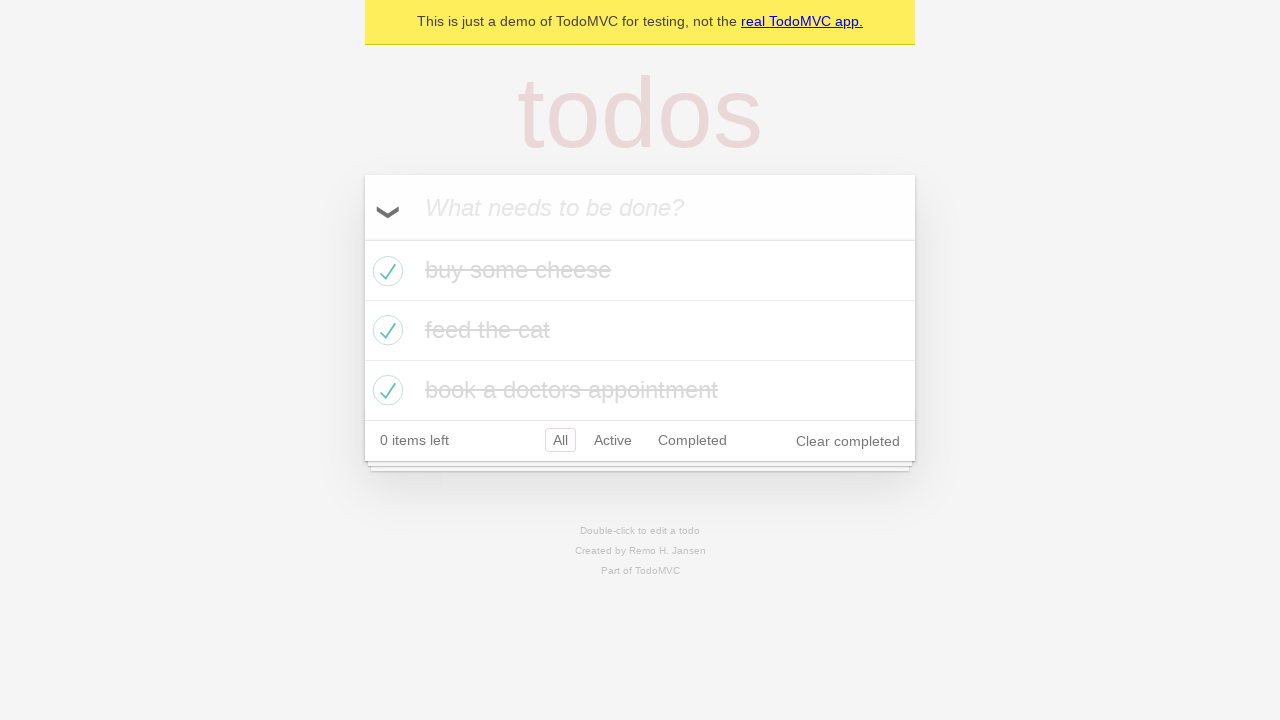